Tests that text can be entered into a textarea and the value is correctly stored

Starting URL: https://codebeautify.org/html-textarea-generator

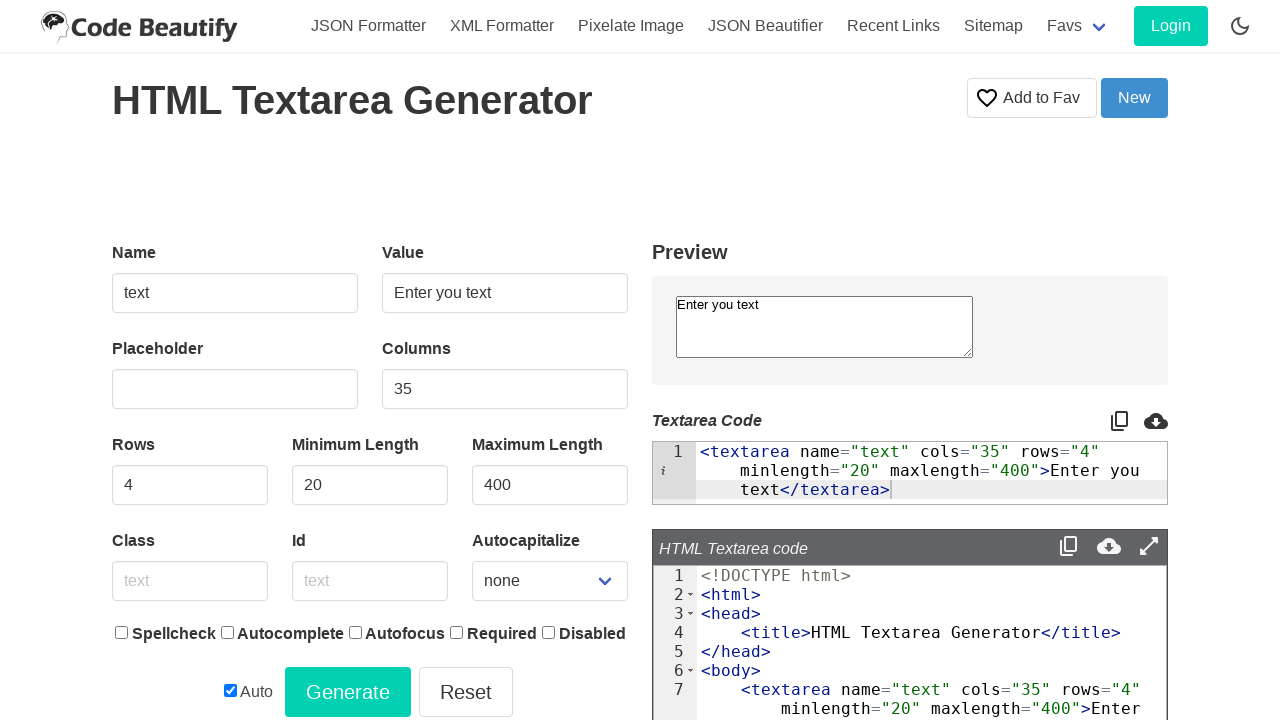

Filled textarea with 'Playwright Test' on textarea[name='text']
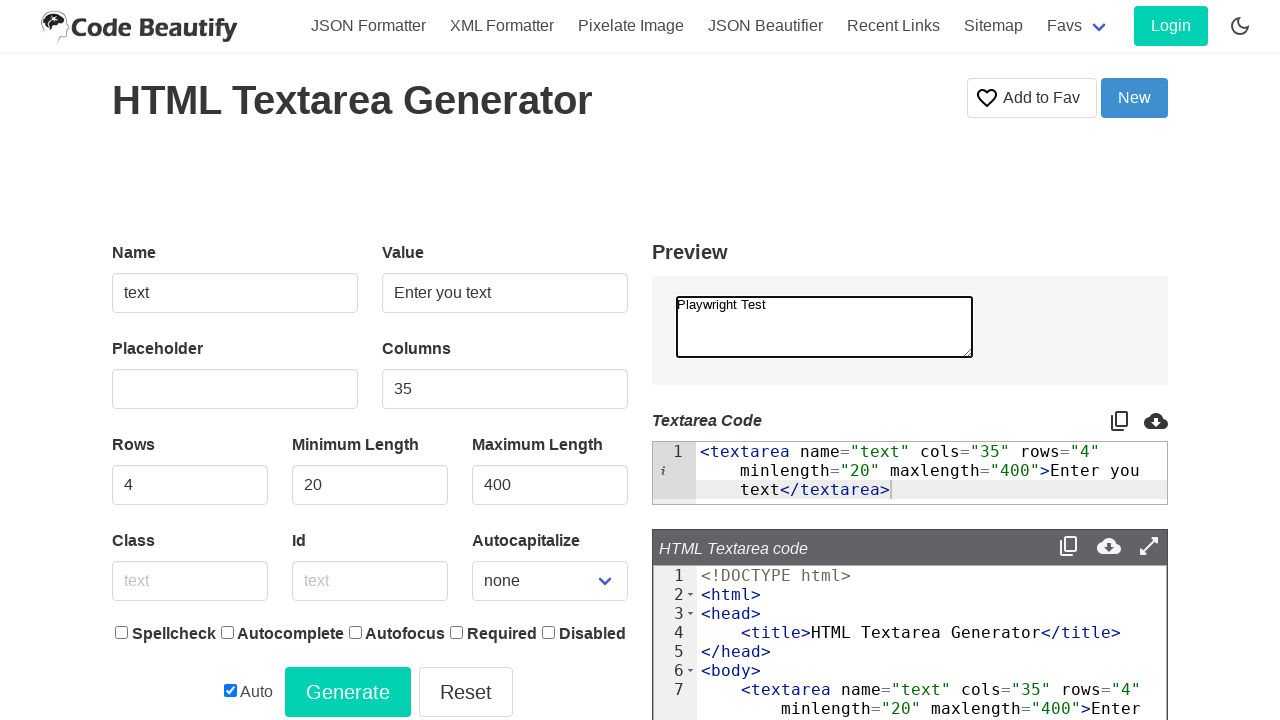

Retrieved textarea value to verify input
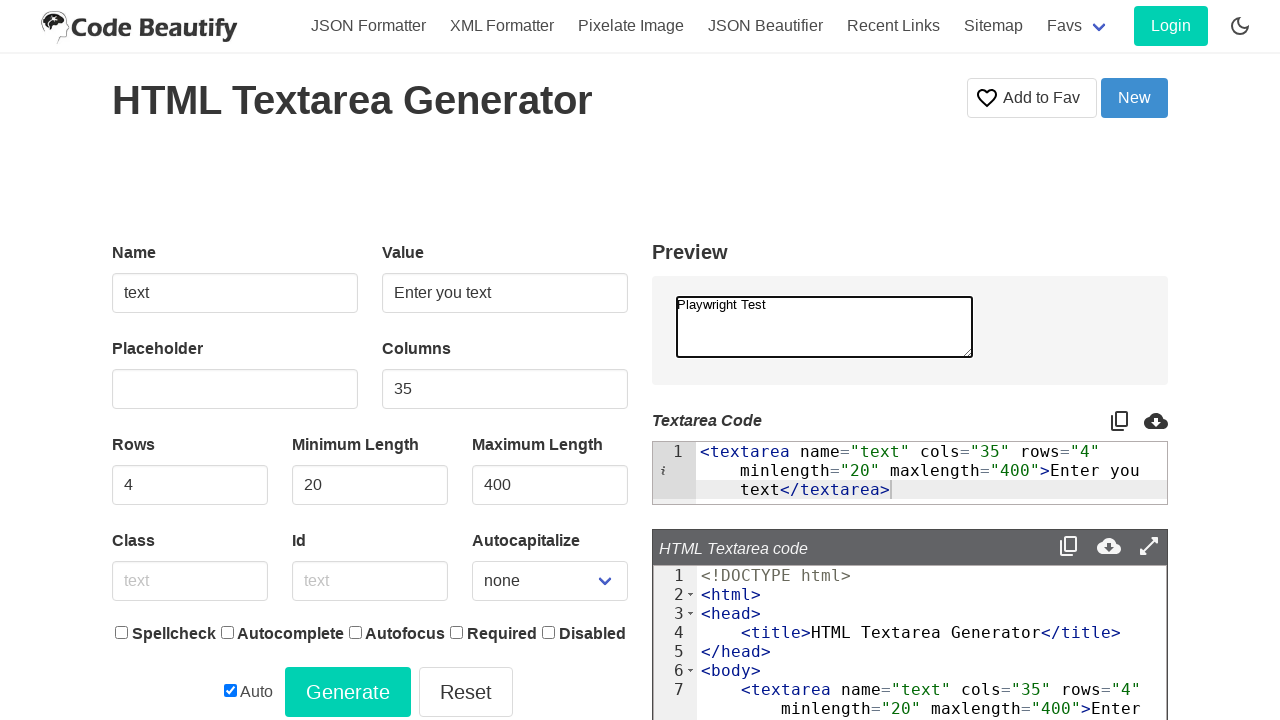

Assertion passed: textarea correctly stored the entered text 'Playwright Test'
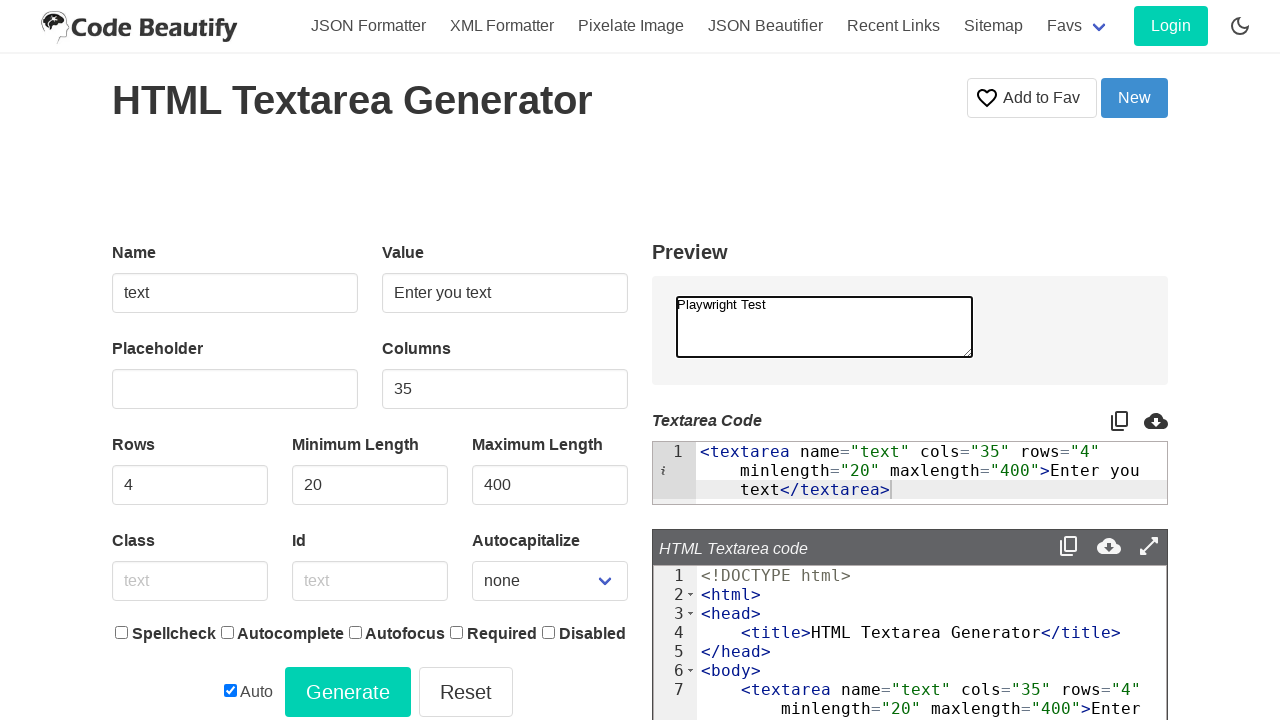

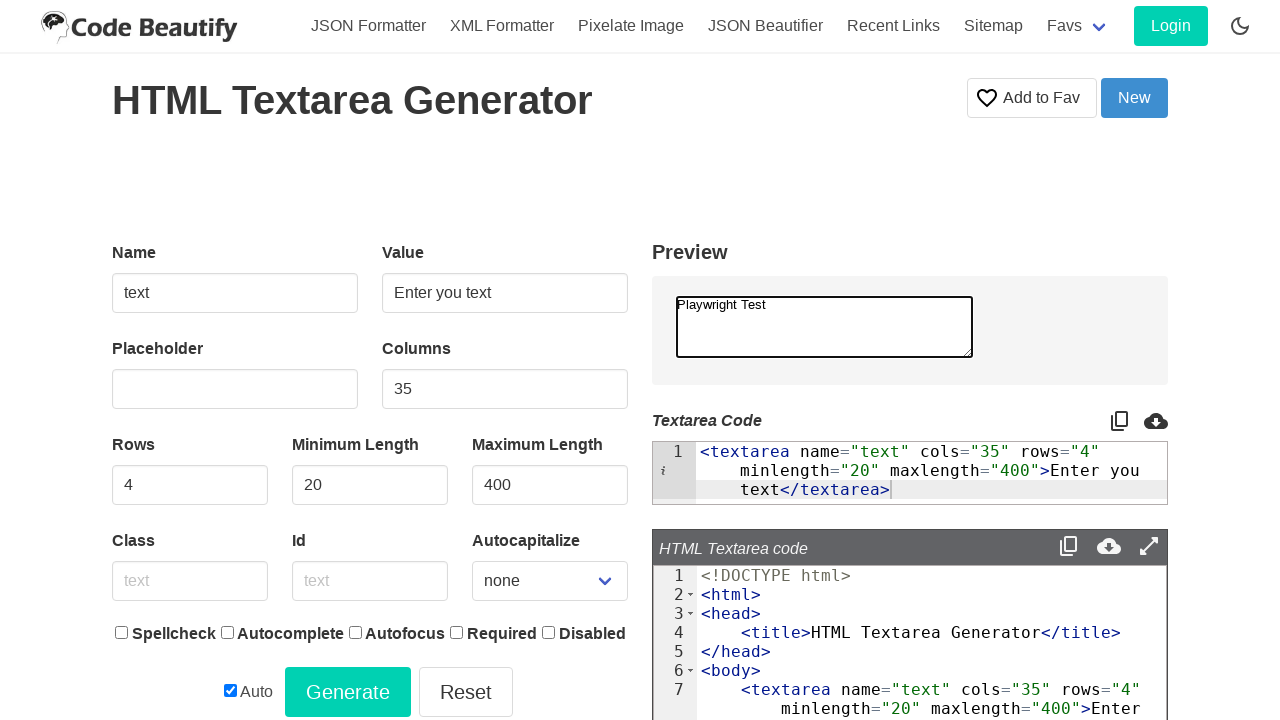